Tests clicking checkboxes and verifying their state

Starting URL: http://www.qaclickacademy.com/practice.php

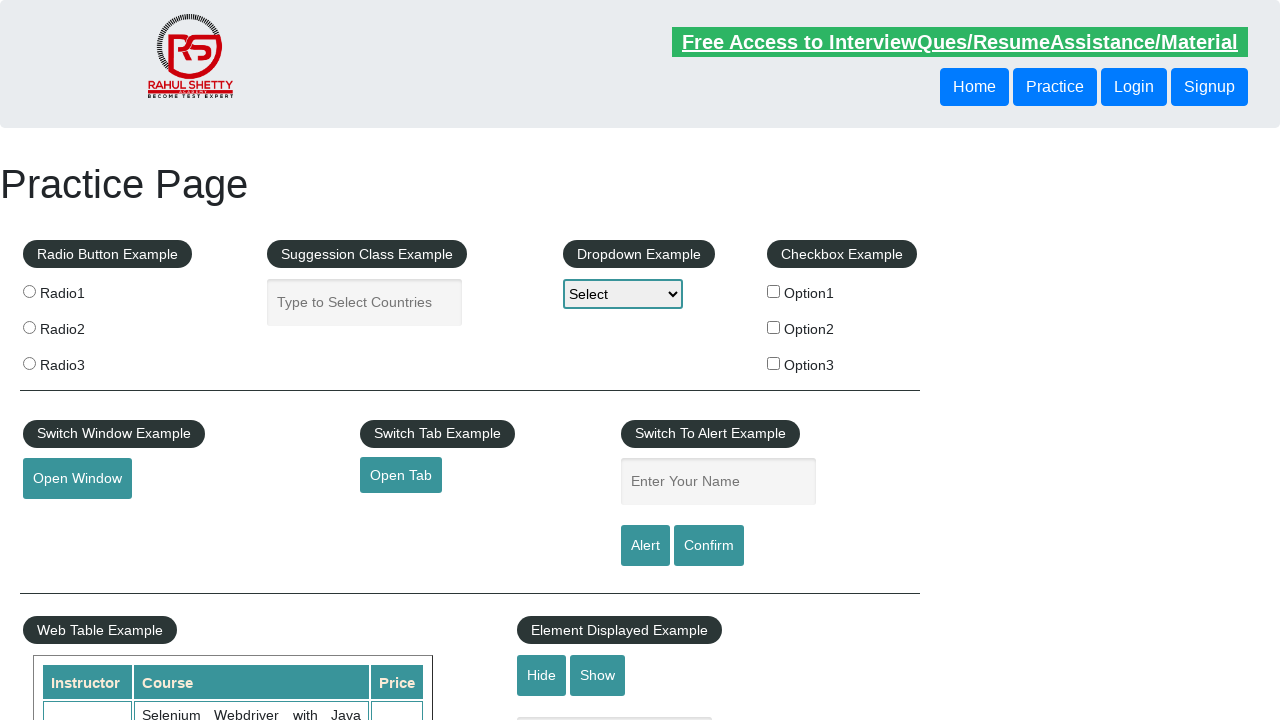

Clicked checkbox option 1 at (774, 291) on input#checkBoxOption1
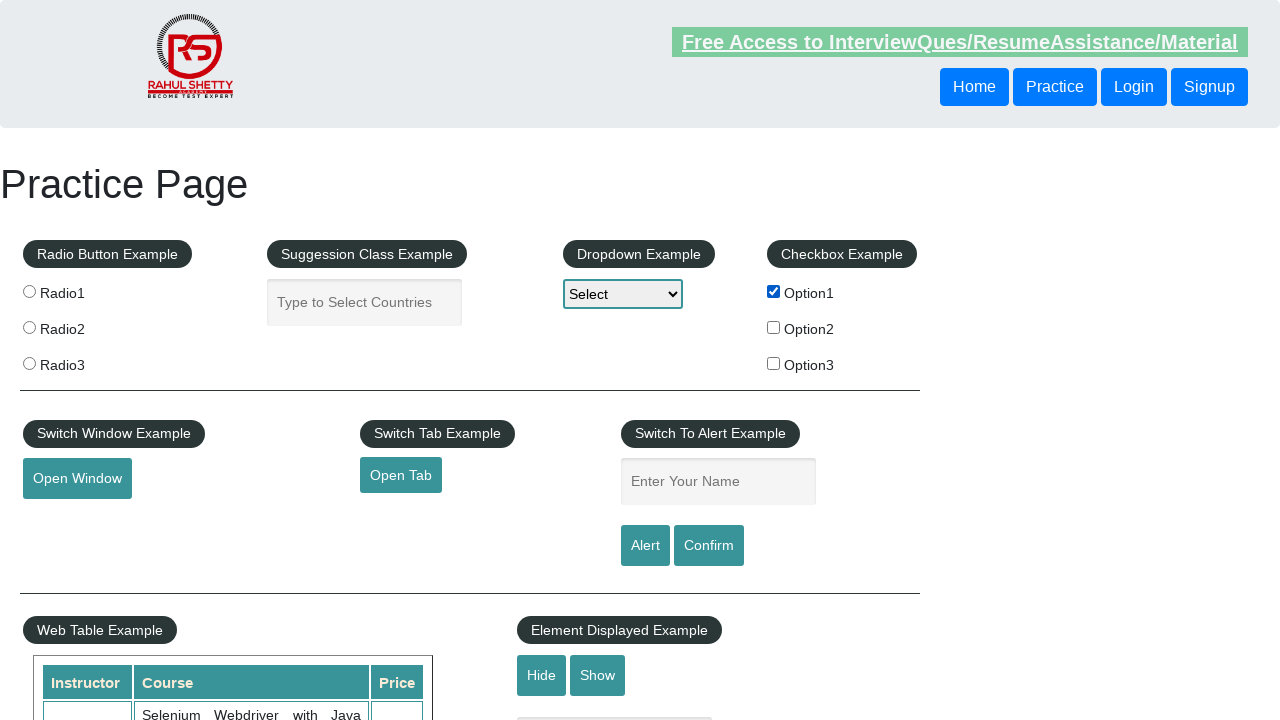

Clicked checkbox option 2 at (774, 327) on input#checkBoxOption2
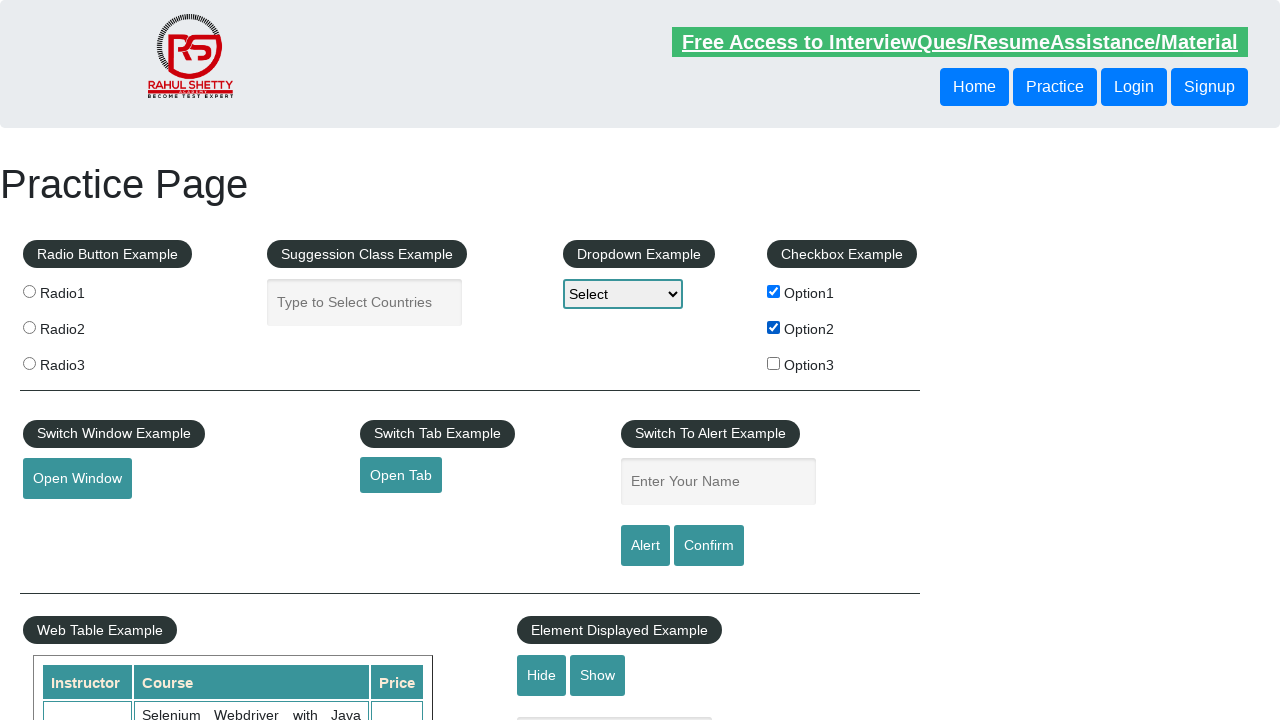

Clicked checkbox option 3 at (774, 363) on input#checkBoxOption3
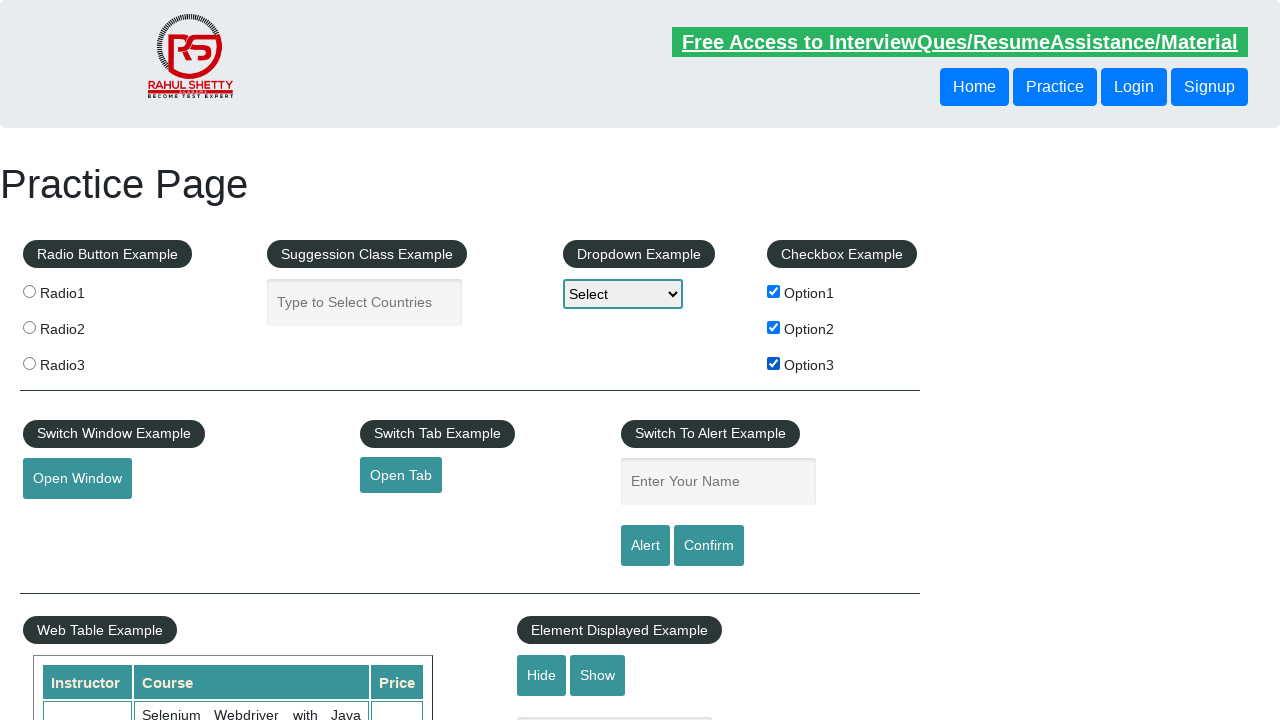

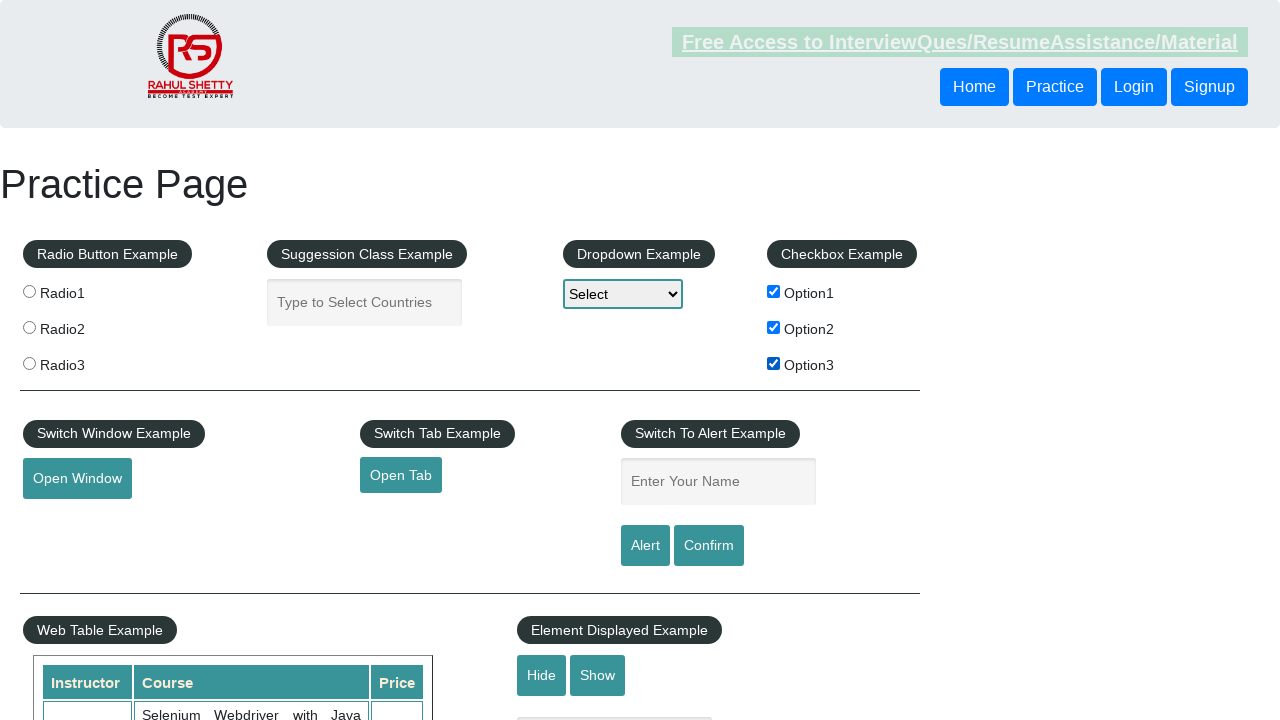